Tests login form behavior with blank credentials, verifying that an error message is displayed when empty username and password are submitted

Starting URL: https://www.saucedemo.com

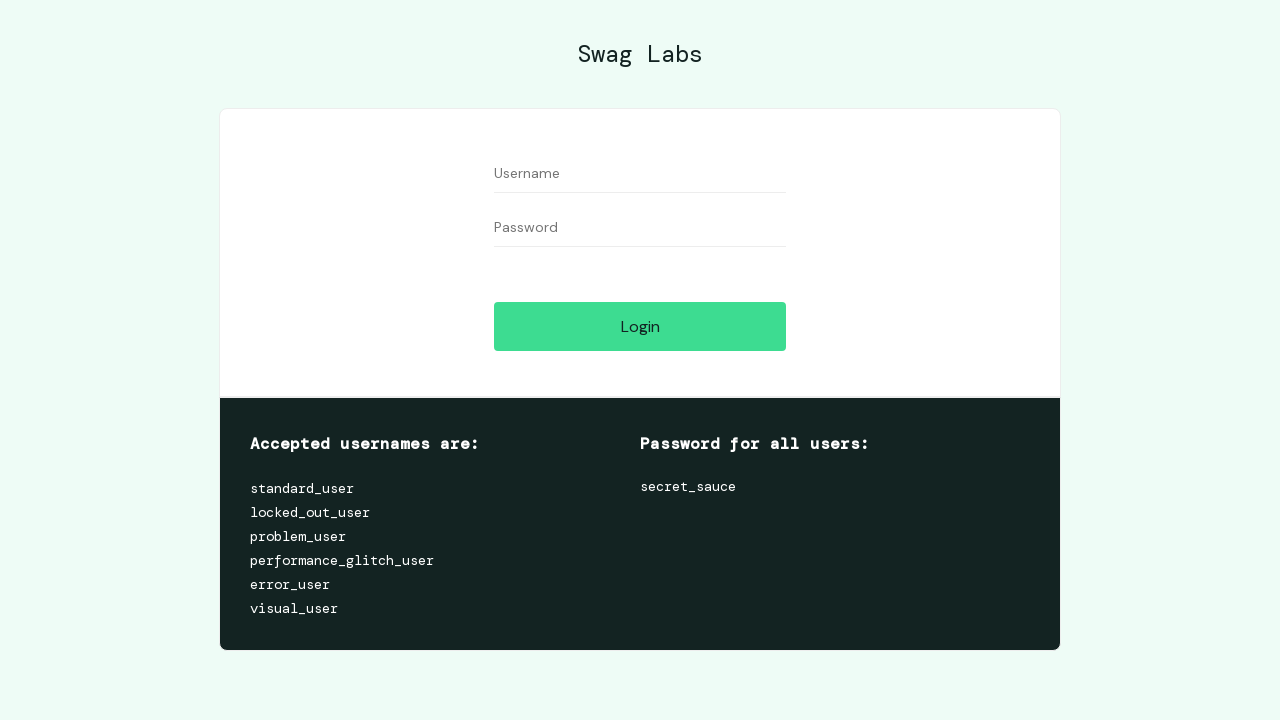

Filled username field with blank value on #user-name
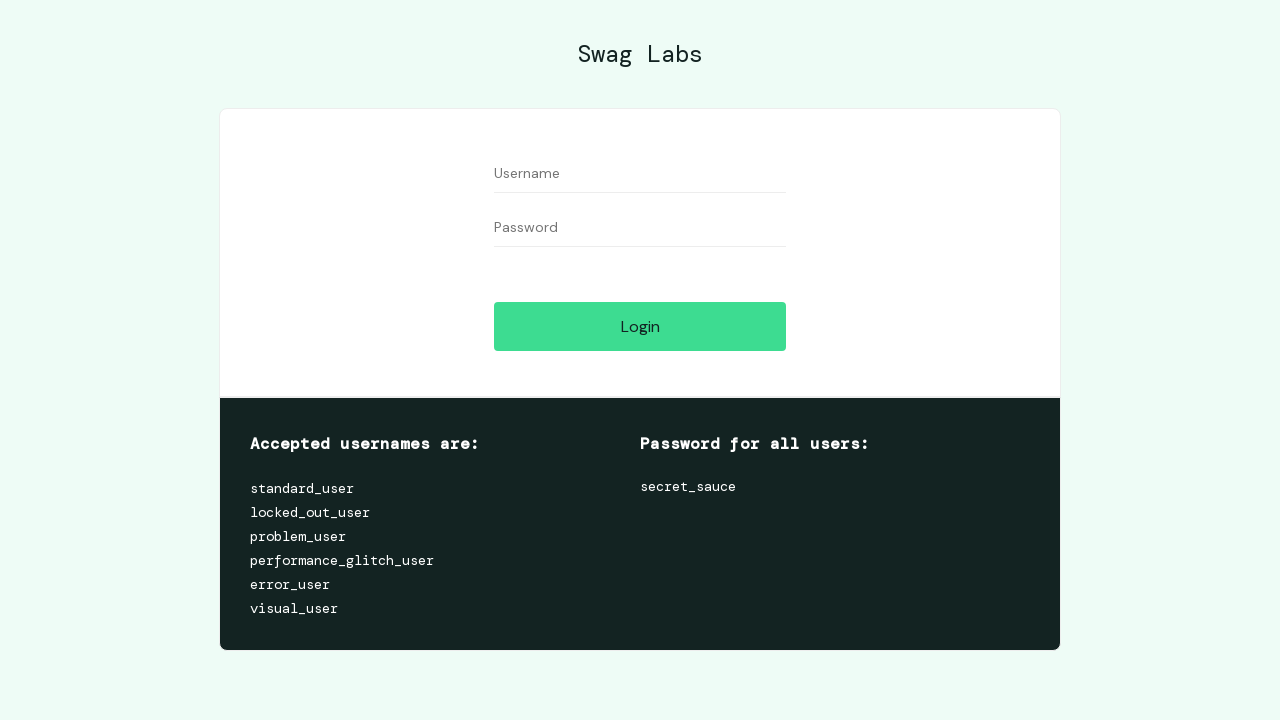

Filled password field with blank value on #password
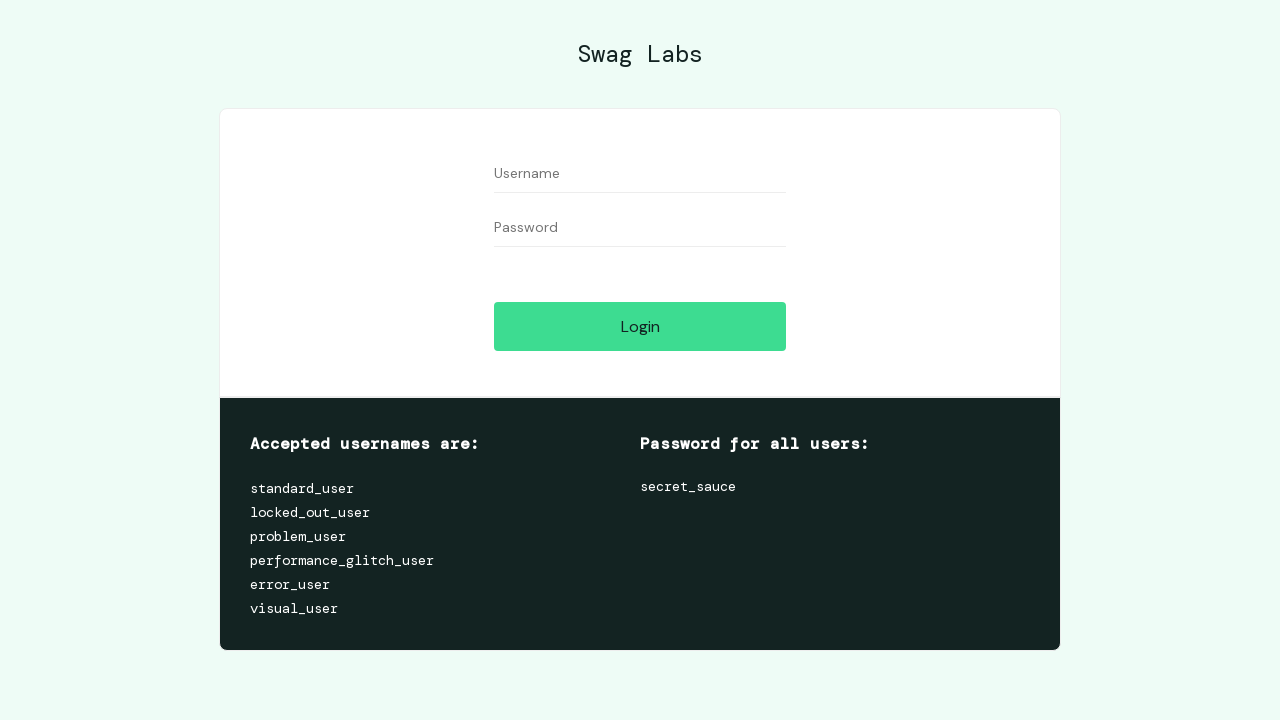

Clicked login button with blank credentials at (640, 326) on #login-button
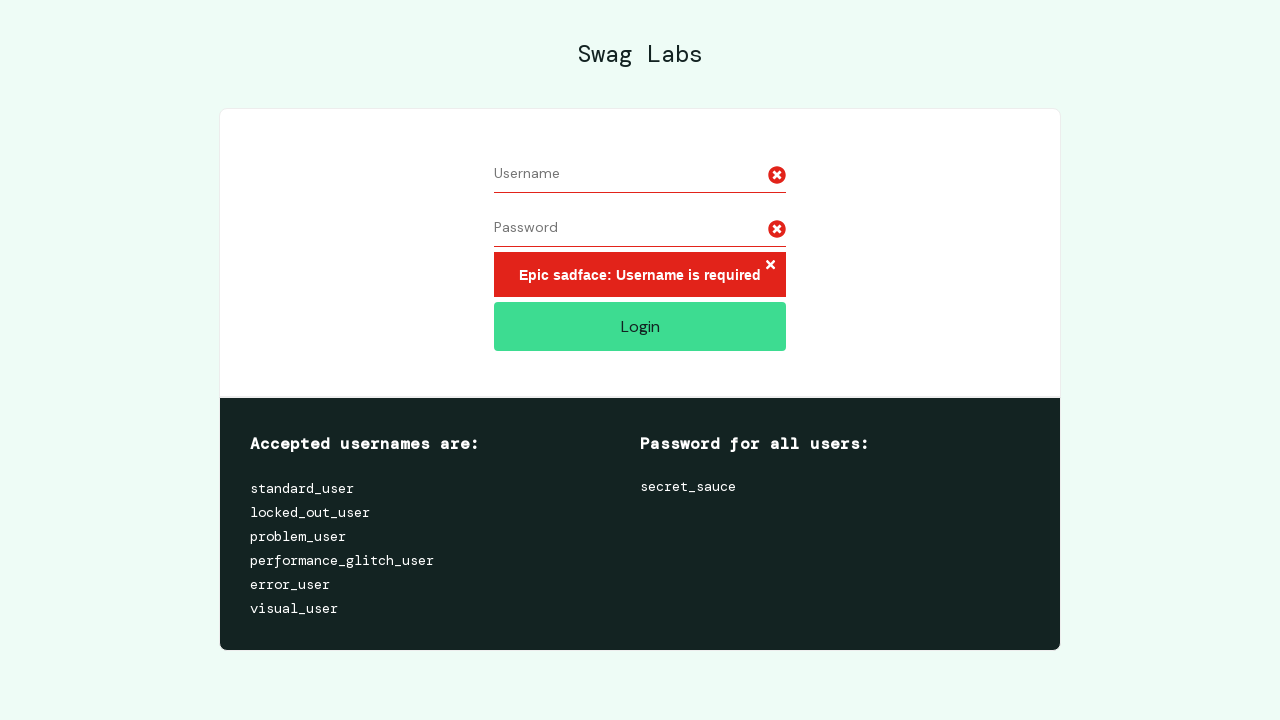

Error message displayed for blank credentials
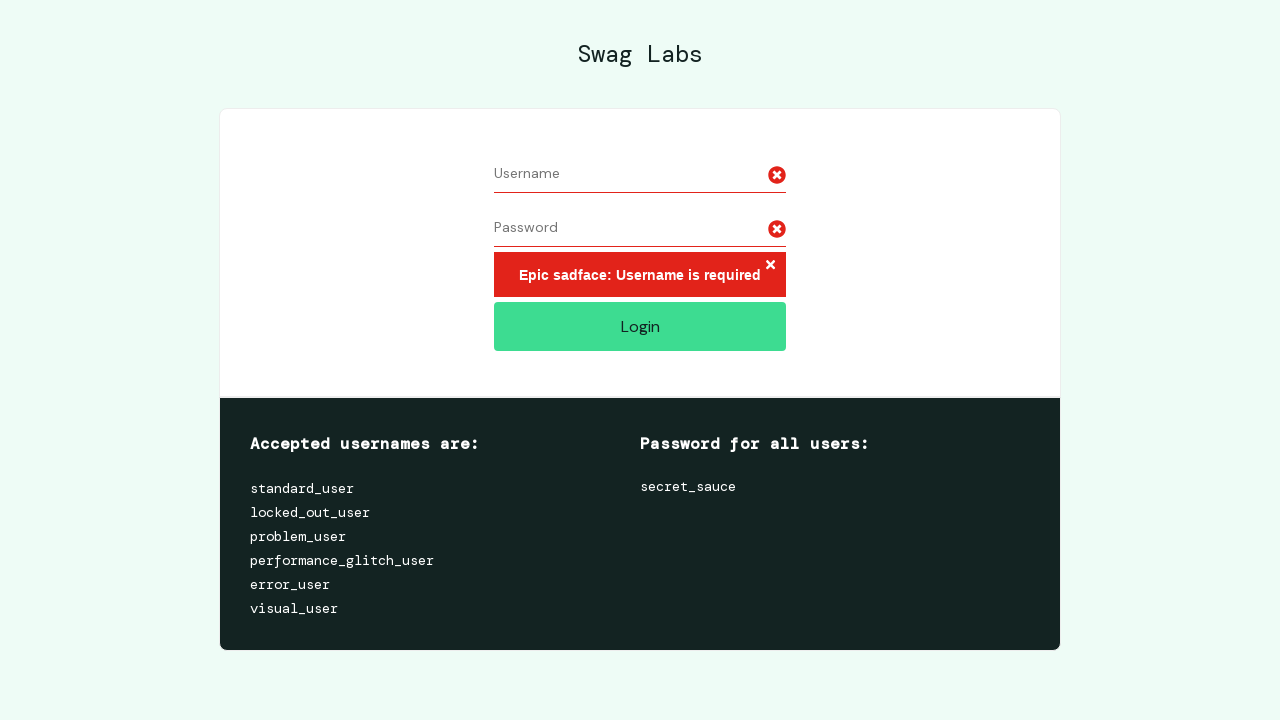

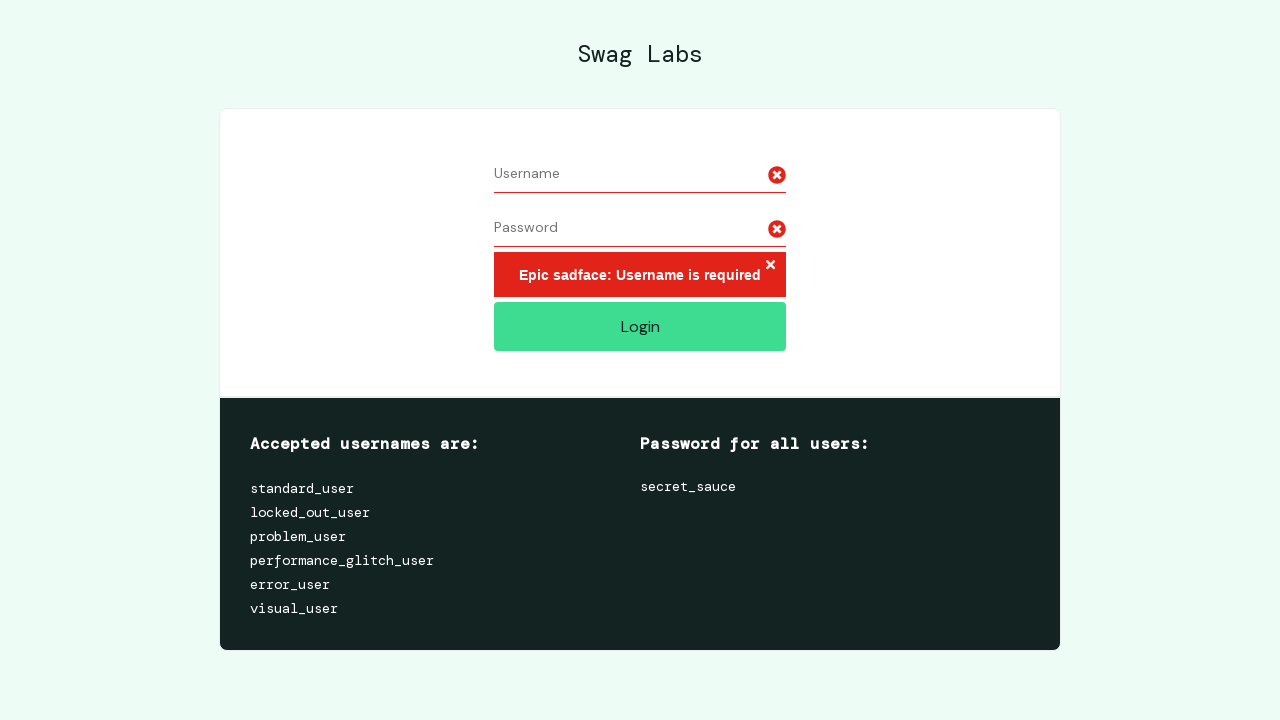